Tests marking individual items as complete by creating two items and checking their toggles

Starting URL: https://demo.playwright.dev/todomvc

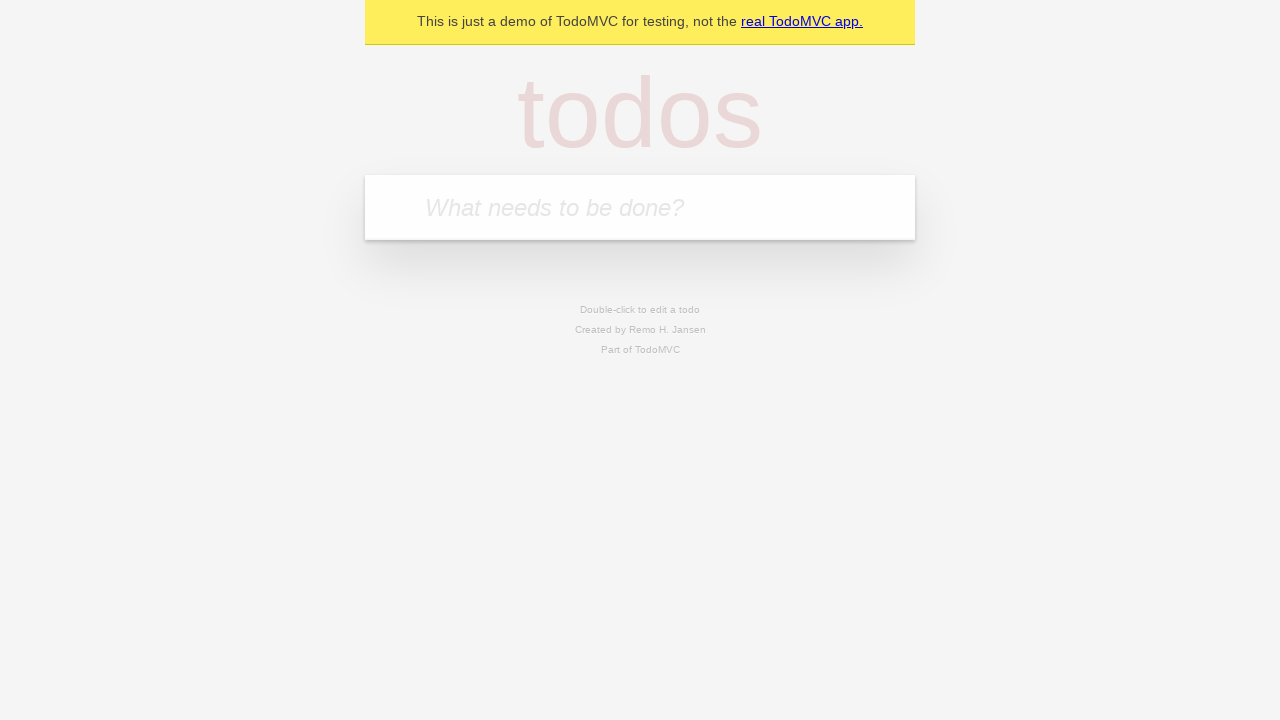

Filled todo input with 'buy some cheese' on .new-todo
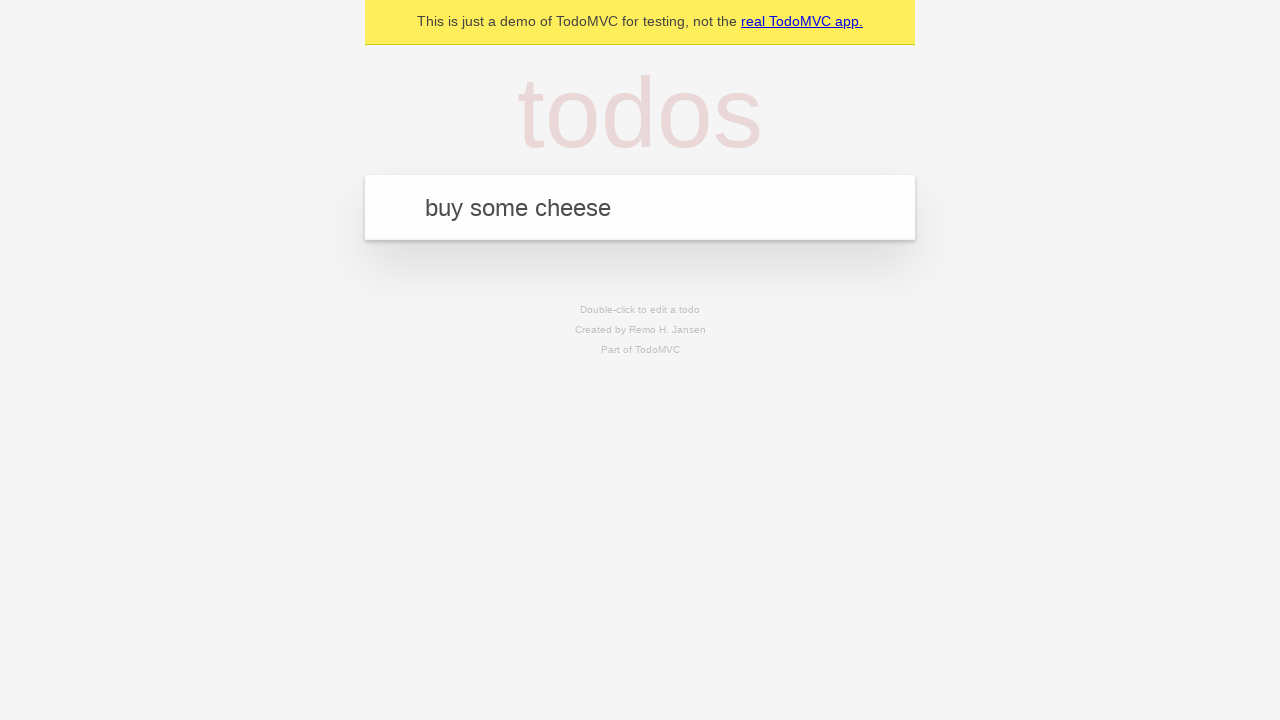

Pressed Enter to create first todo item on .new-todo
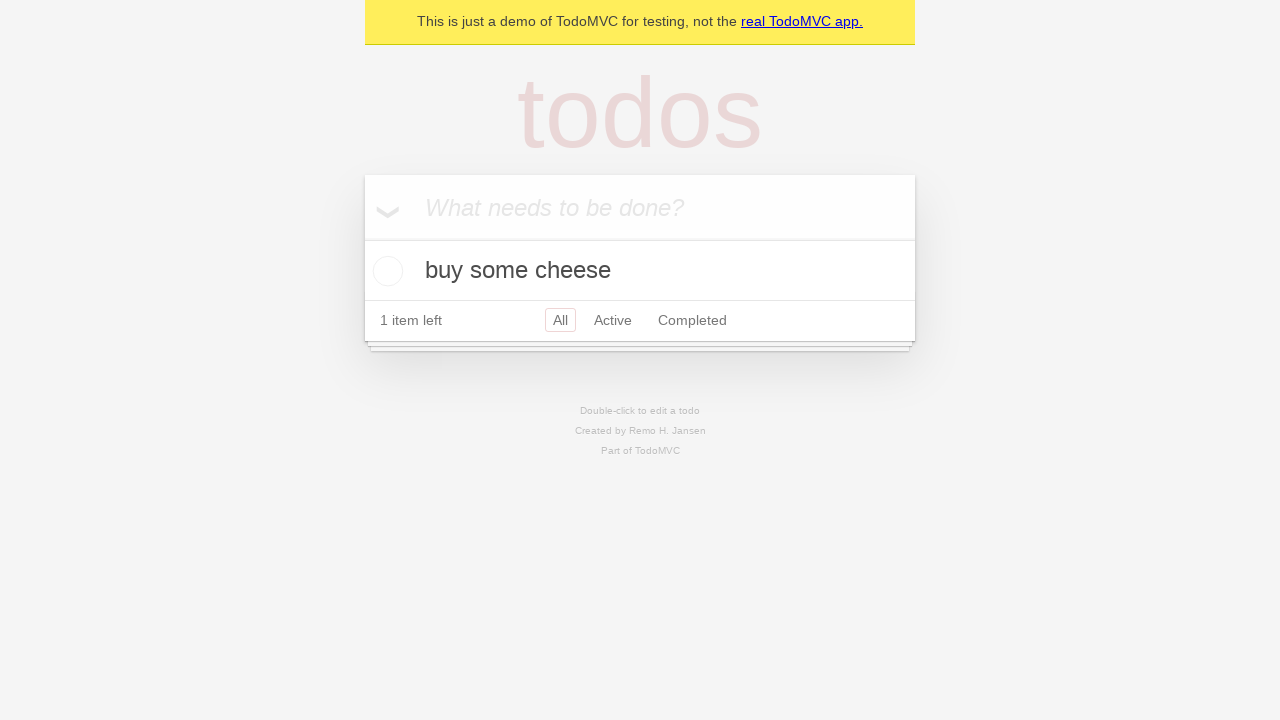

Filled todo input with 'feed the cat' on .new-todo
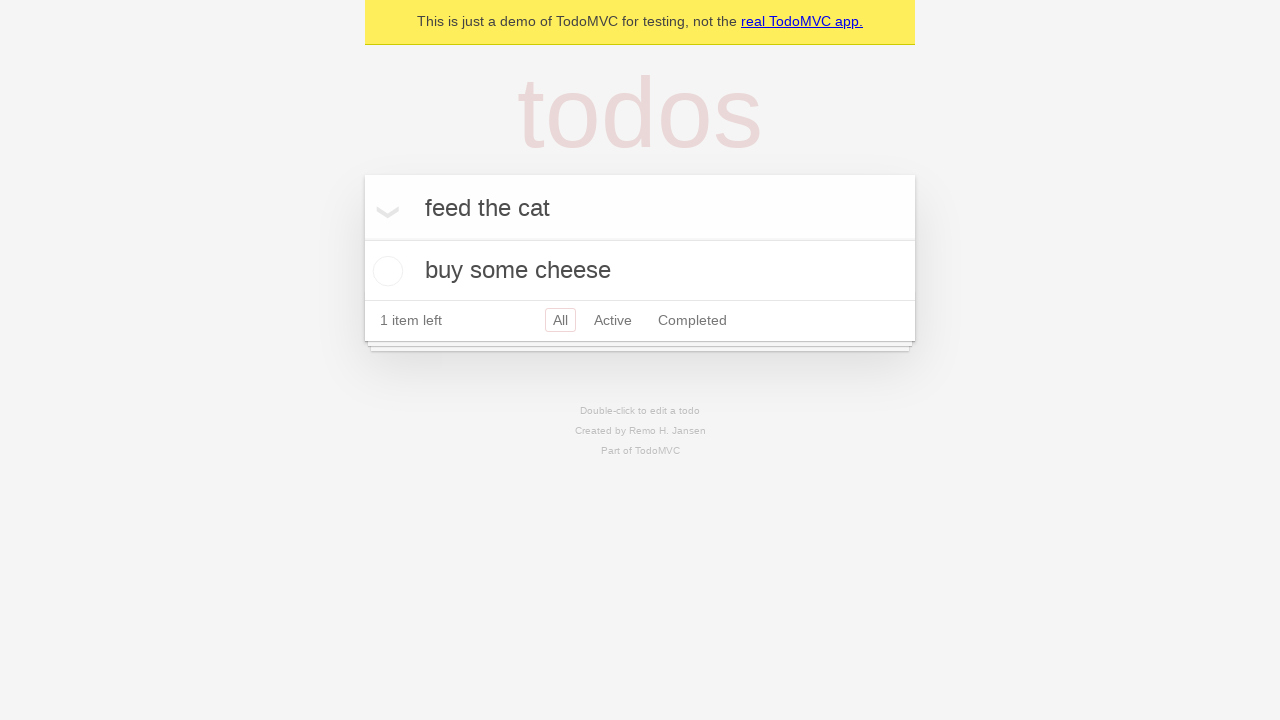

Pressed Enter to create second todo item on .new-todo
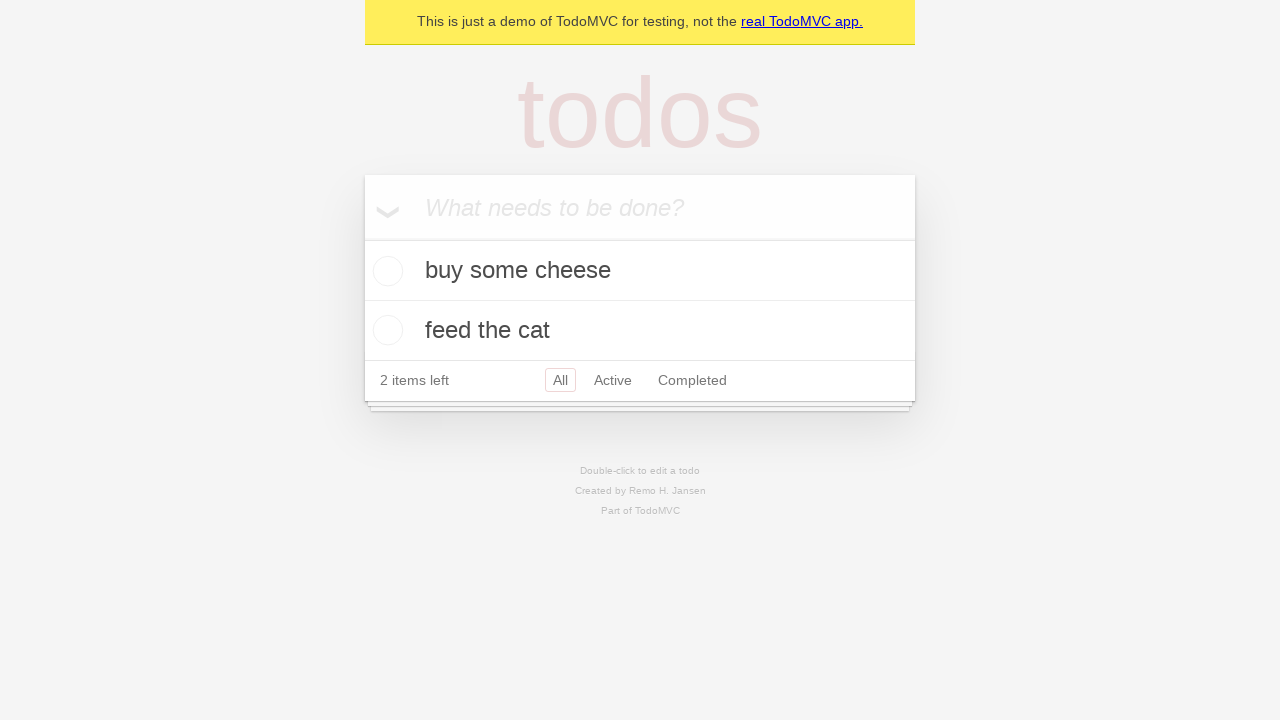

Both todo items have loaded
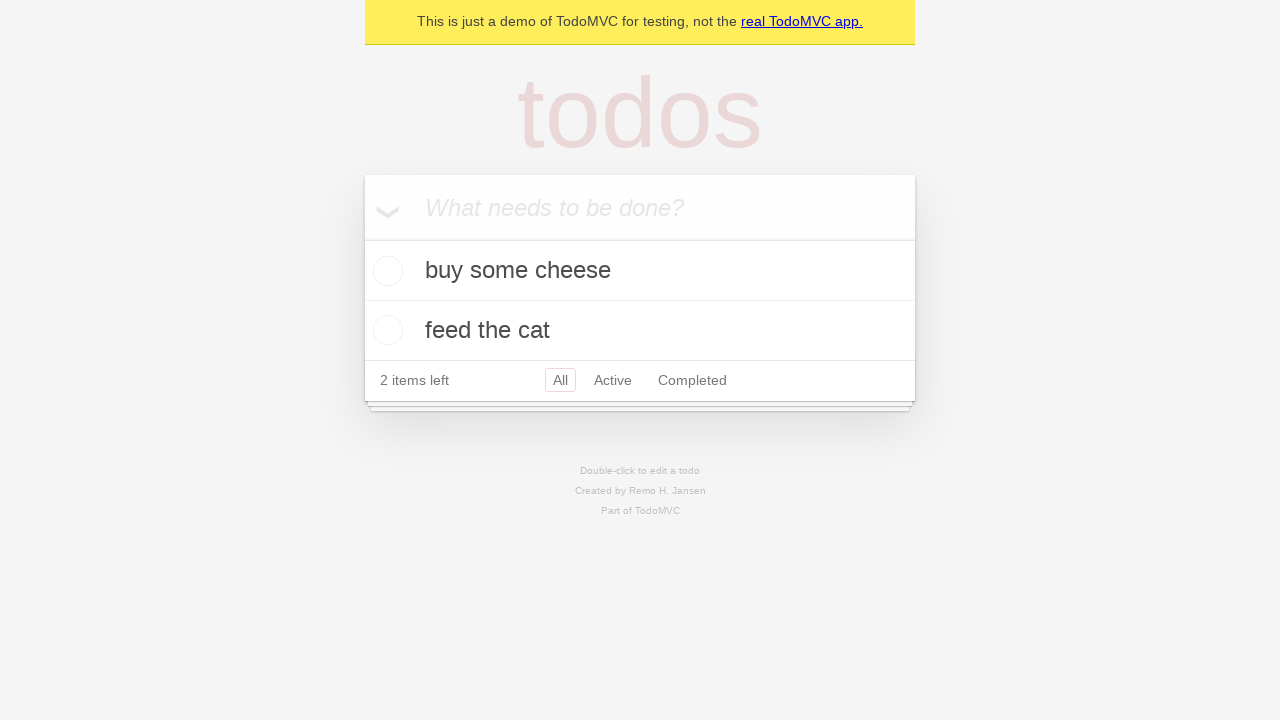

Marked first item 'buy some cheese' as complete at (385, 271) on .todo-list li >> nth=0 >> .toggle
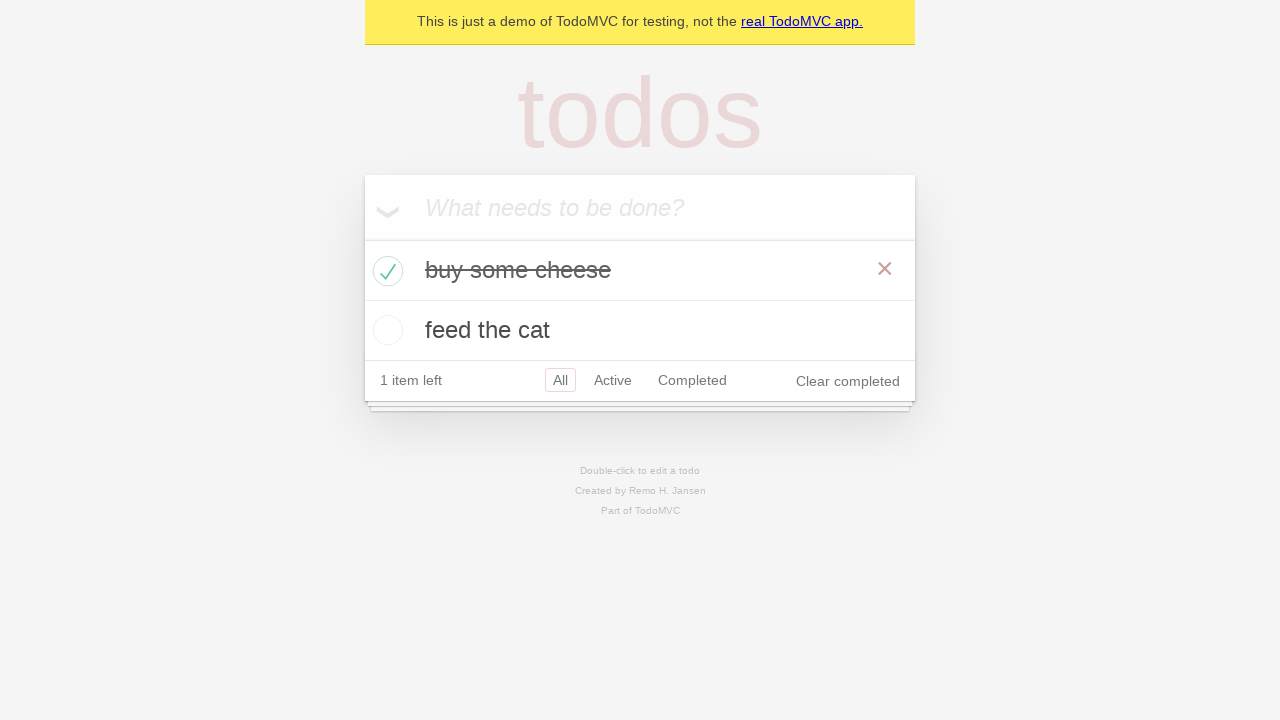

Marked second item 'feed the cat' as complete at (385, 330) on .todo-list li >> nth=1 >> .toggle
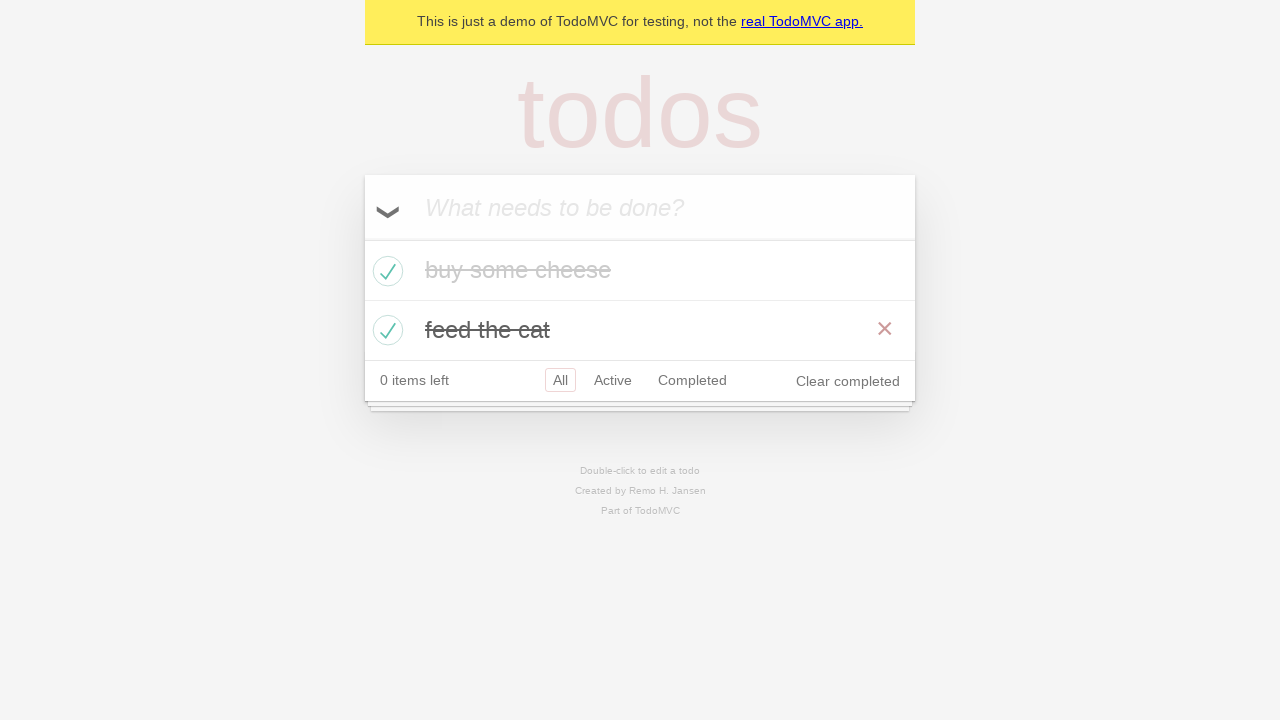

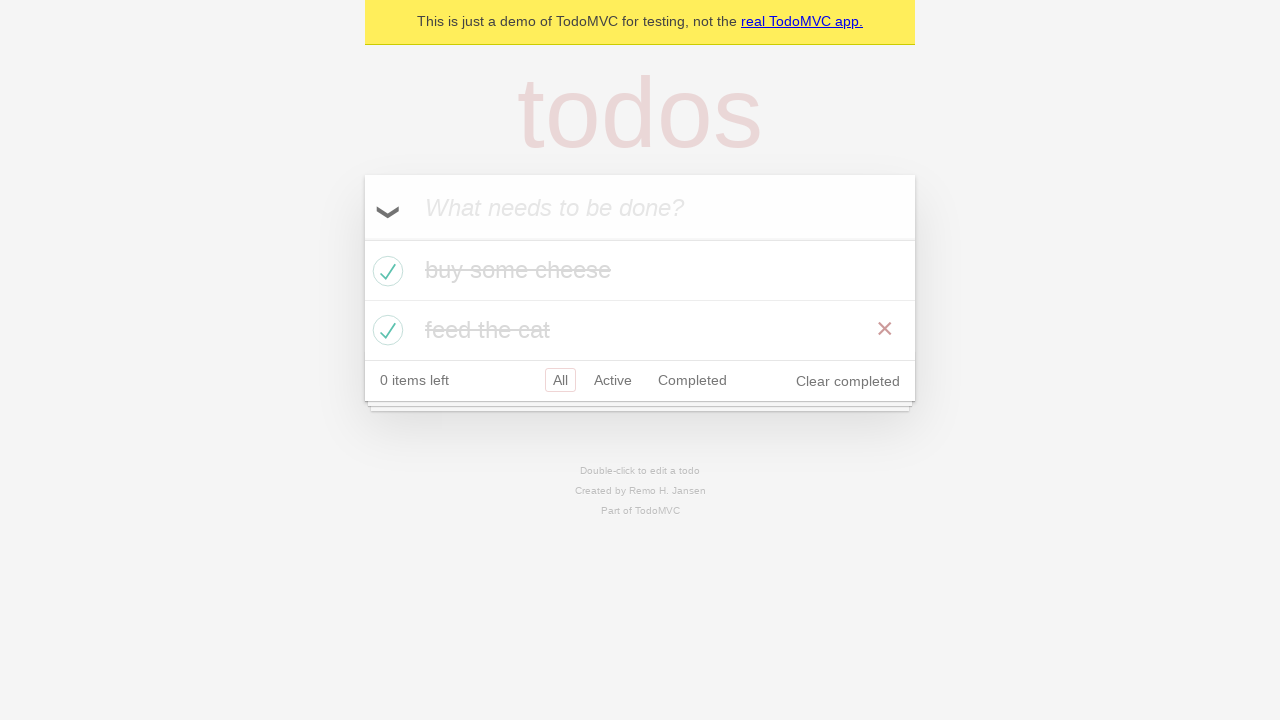